Tests dynamic loading functionality where a hidden element becomes visible after clicking a start button and waiting for the loading bar to finish.

Starting URL: https://the-internet.herokuapp.com/dynamic_loading/1

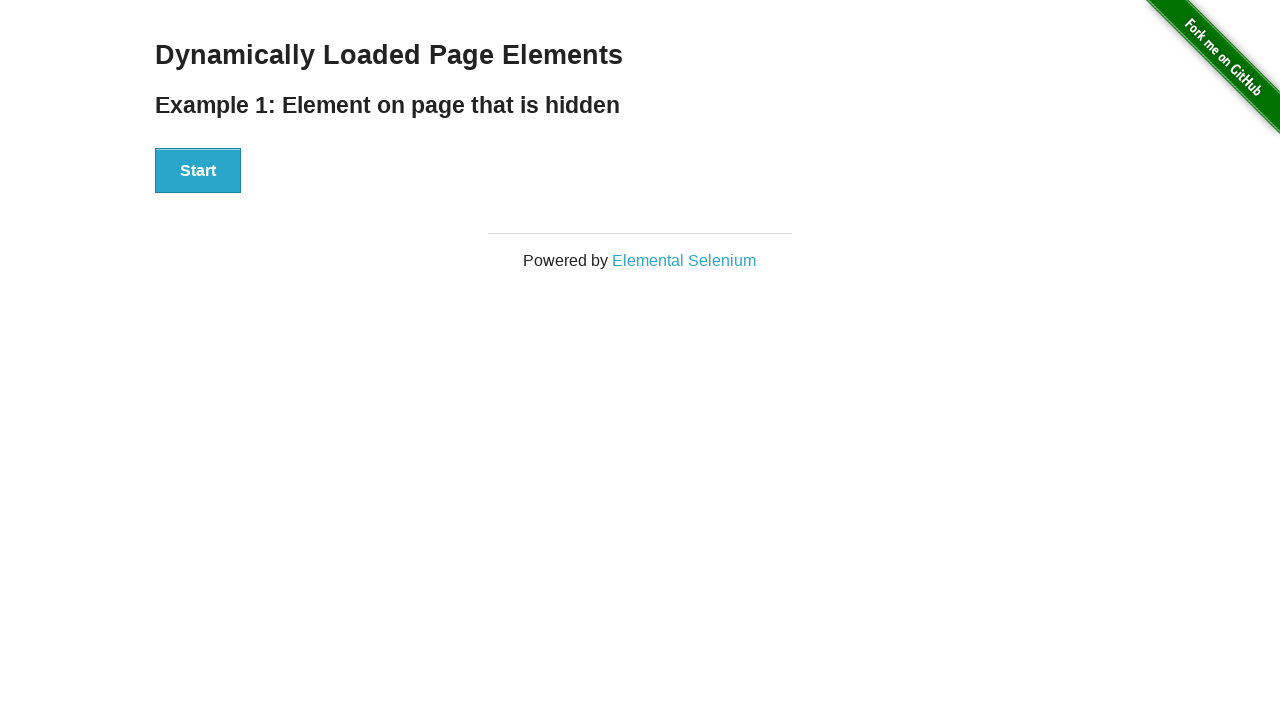

Clicked start button to trigger dynamic loading at (198, 171) on #start button
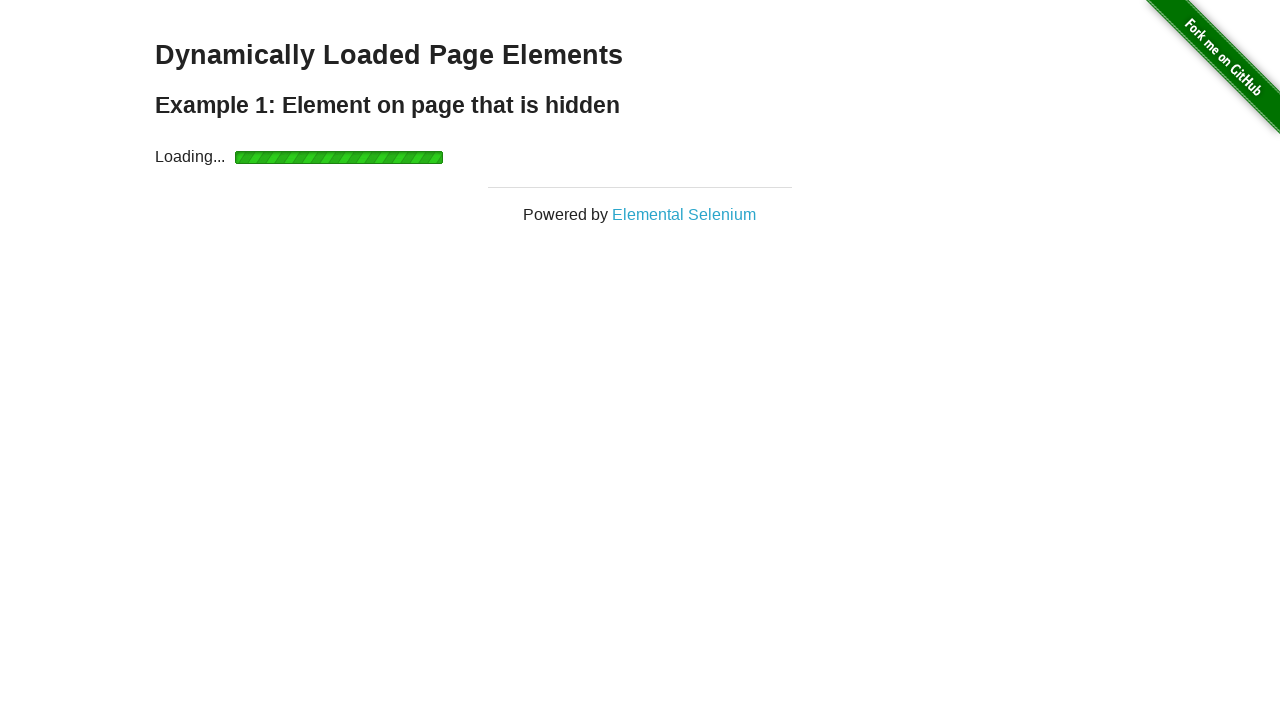

Waited for finish element to become visible after loading completes
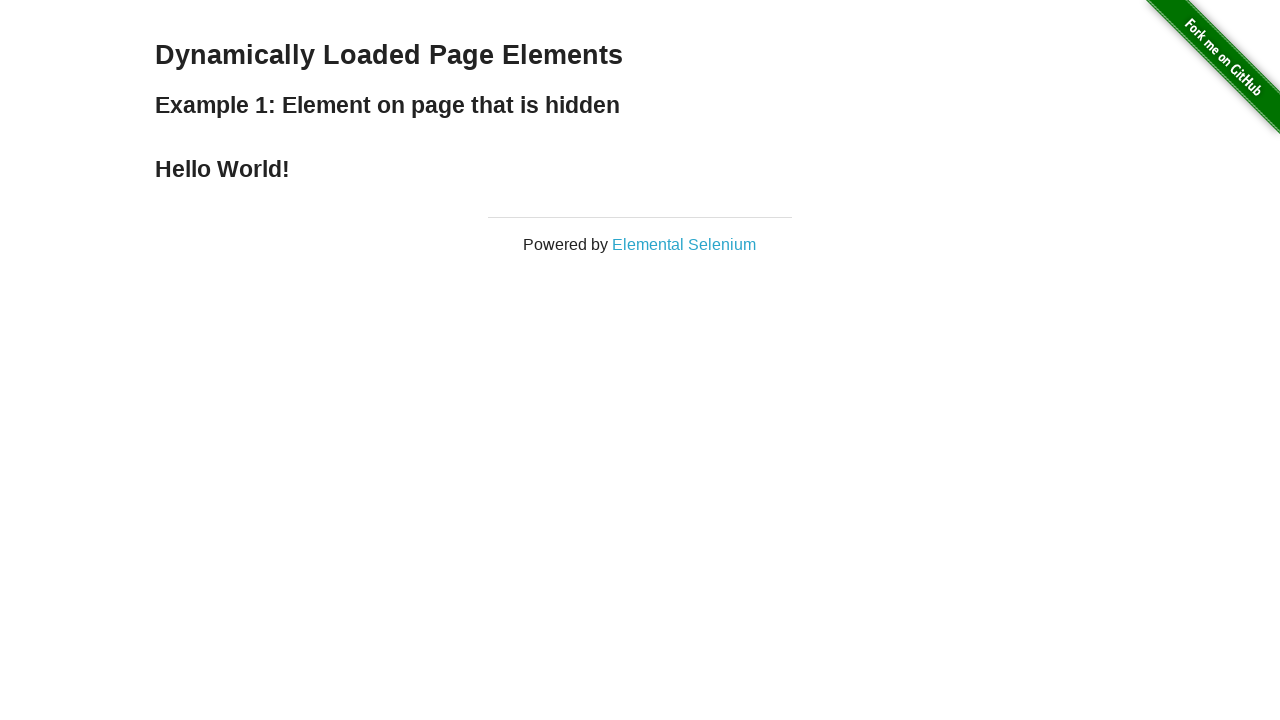

Verified finish text is displayed
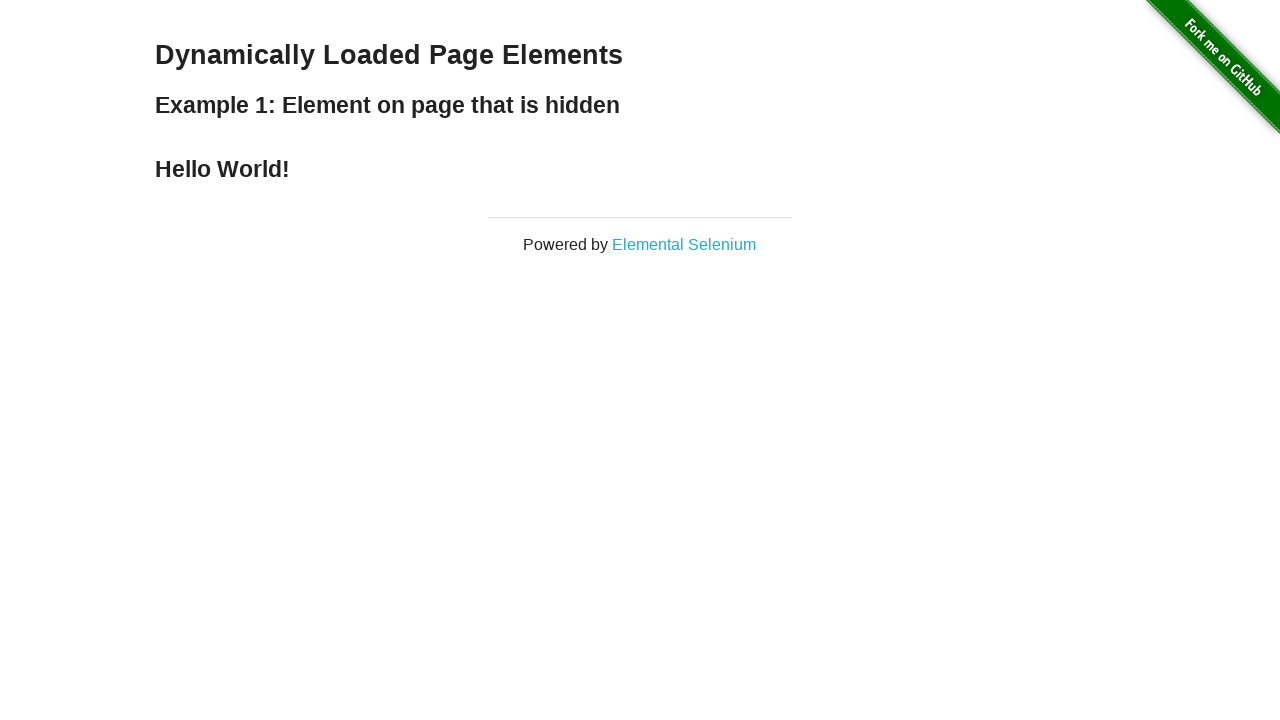

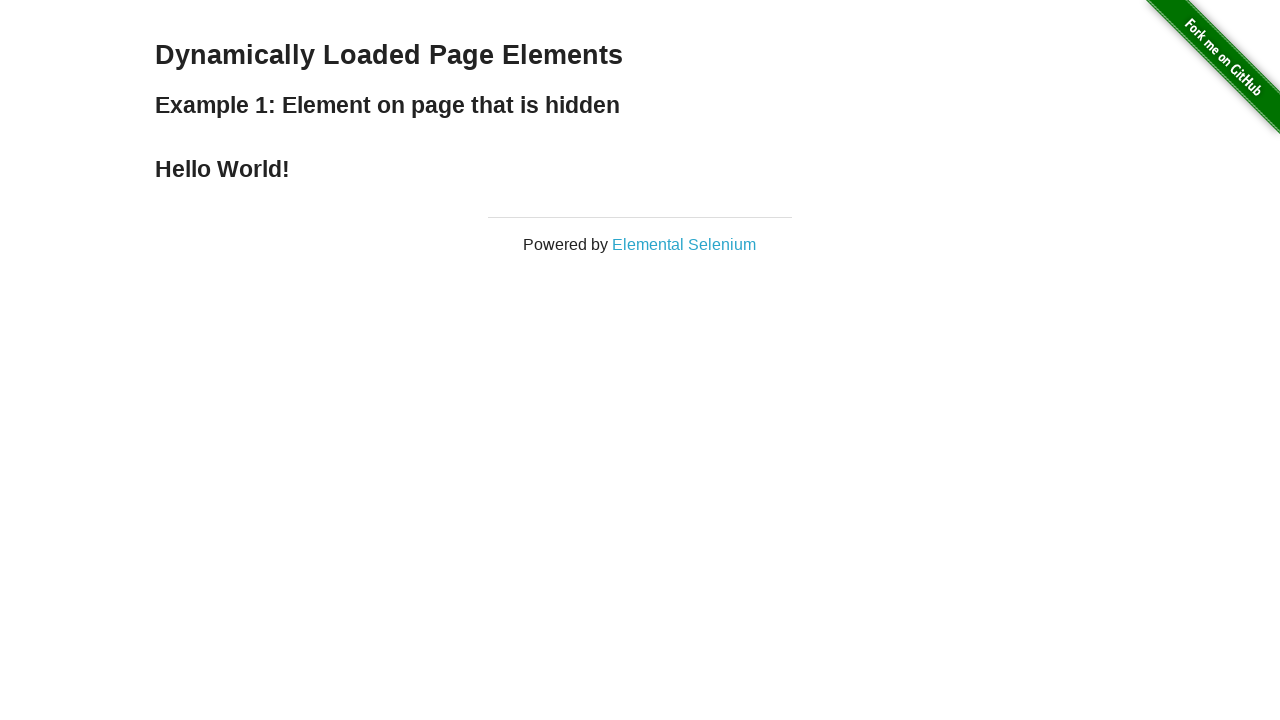